Calculates sum of two numbers and selects the result from a dropdown

Starting URL: https://suninjuly.github.io/selects1.html

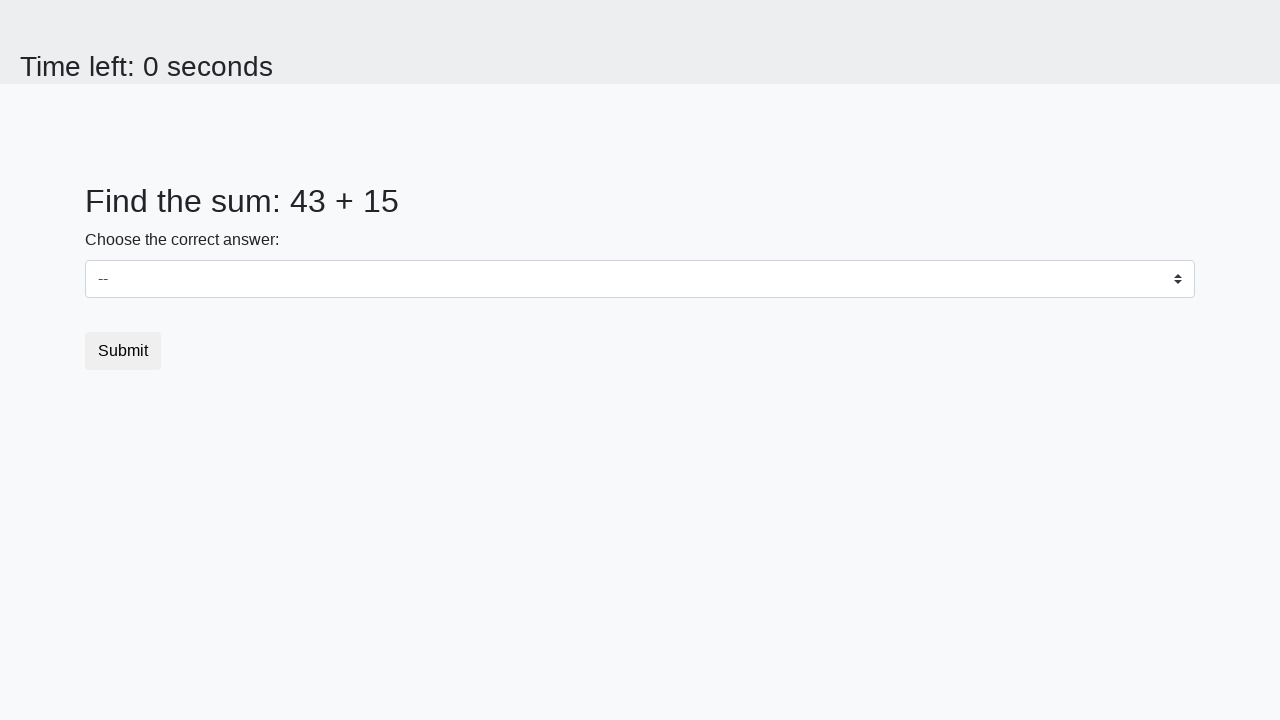

Navigated to dropdown selection test page
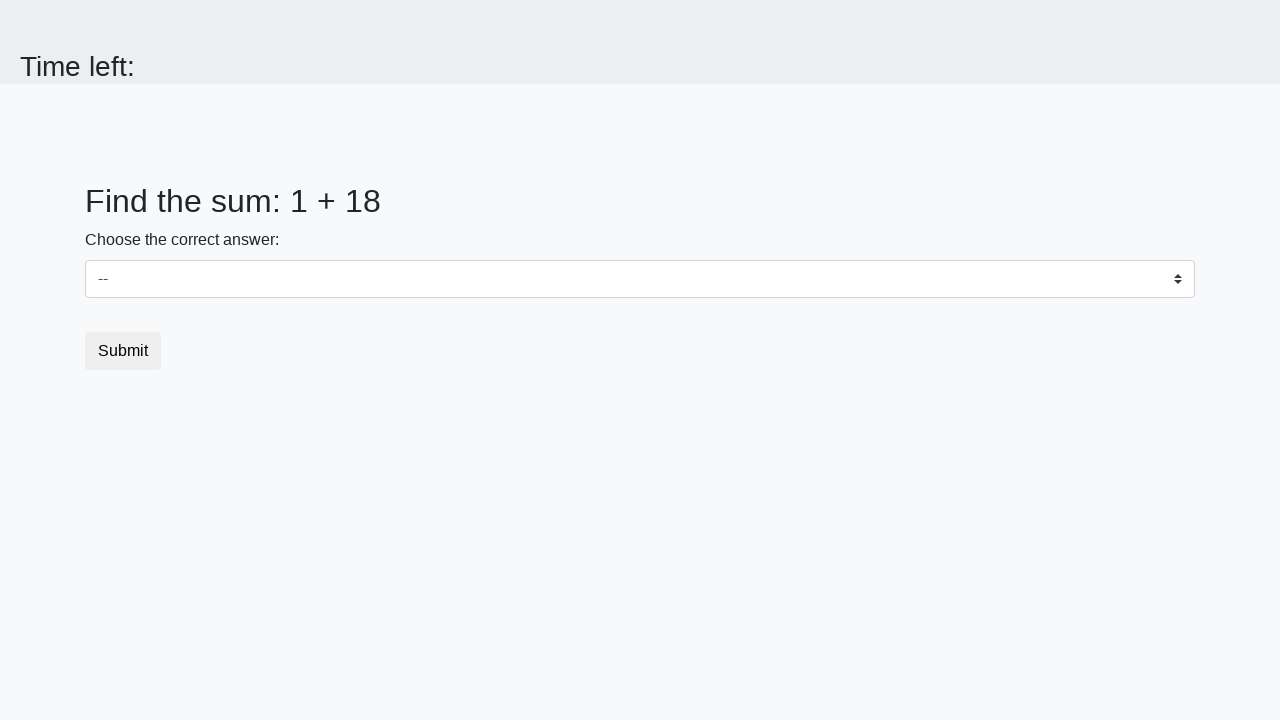

Retrieved first number from page
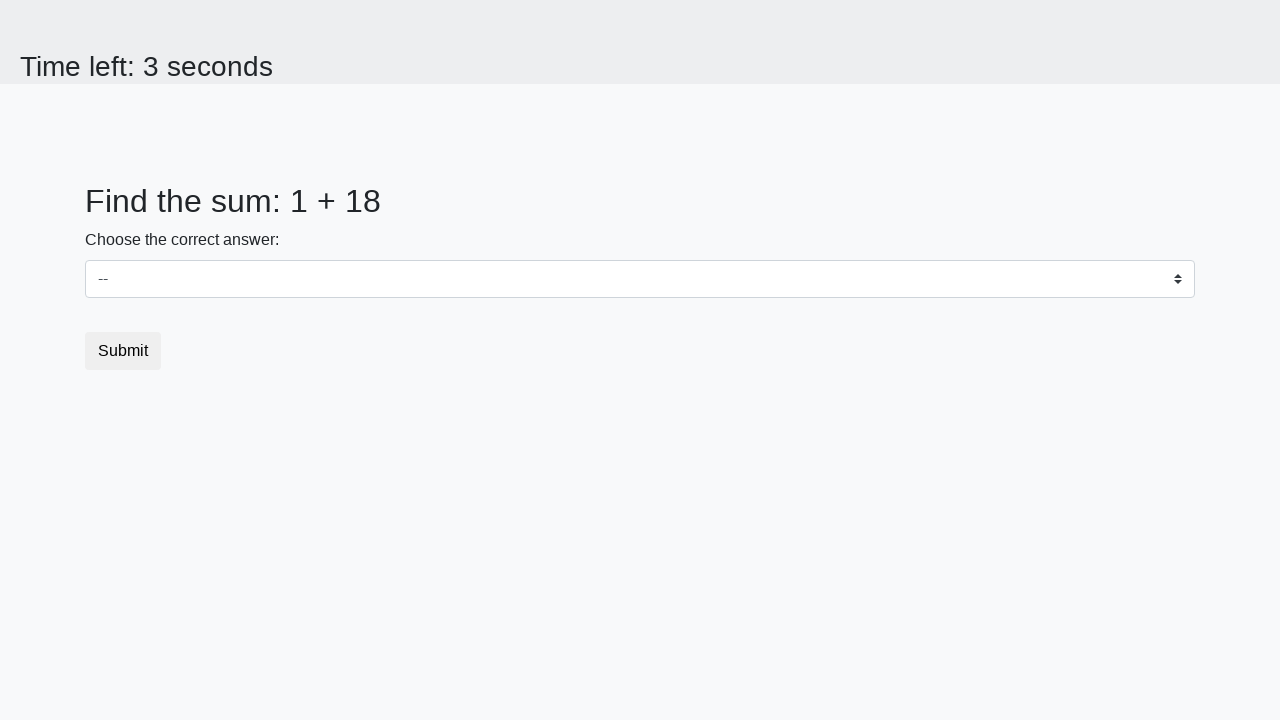

Retrieved second number from page
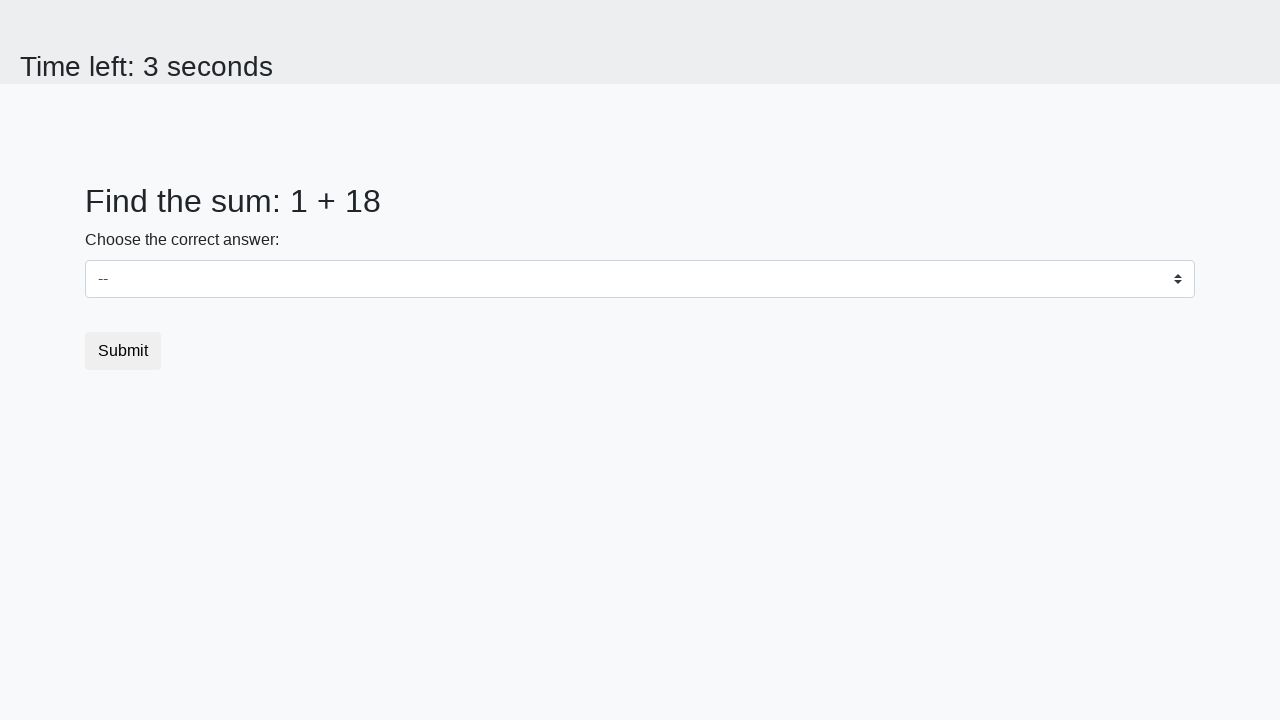

Calculated sum: 1 + 18 = 19
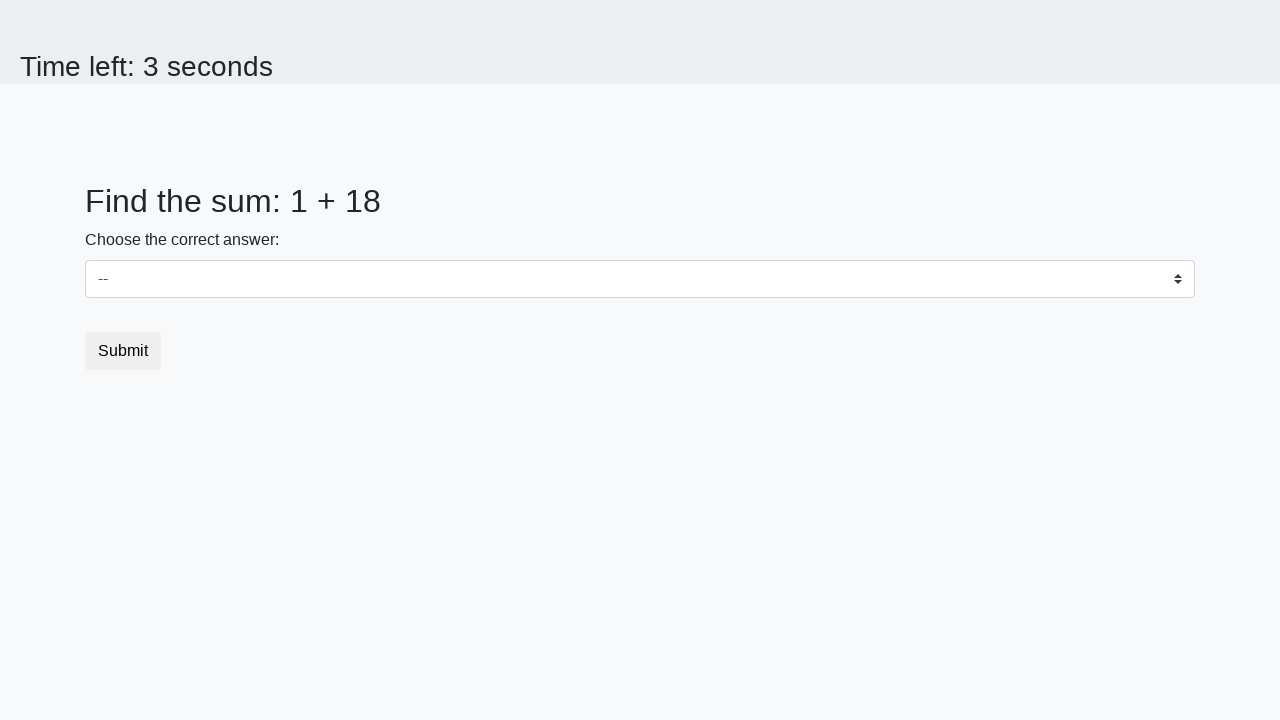

Selected calculated result '19' from dropdown on select
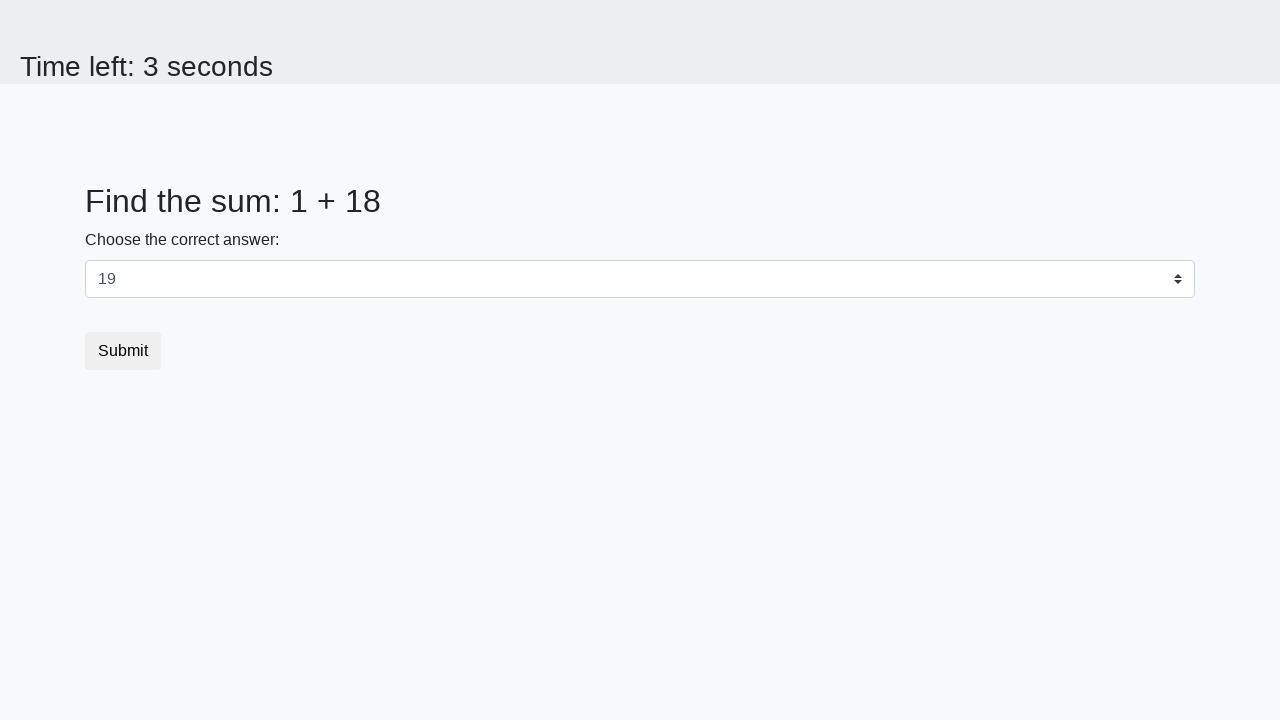

Clicked submit button to complete test at (123, 351) on [type='submit']
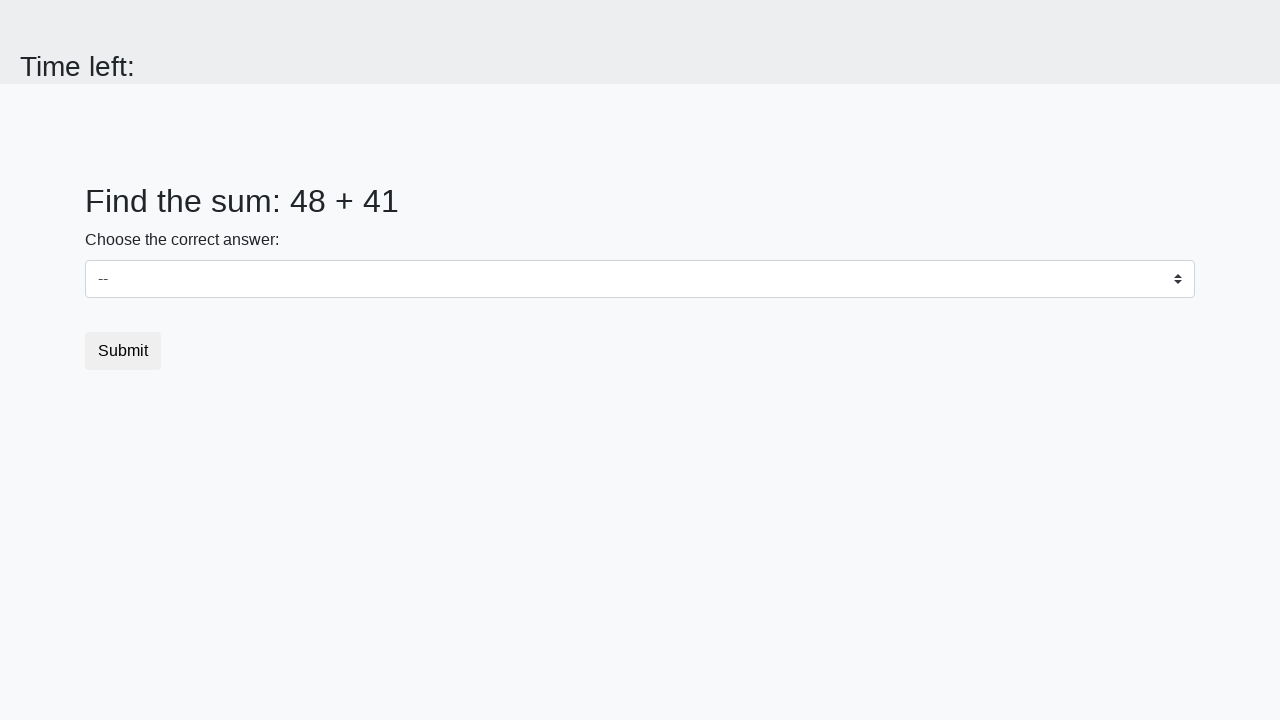

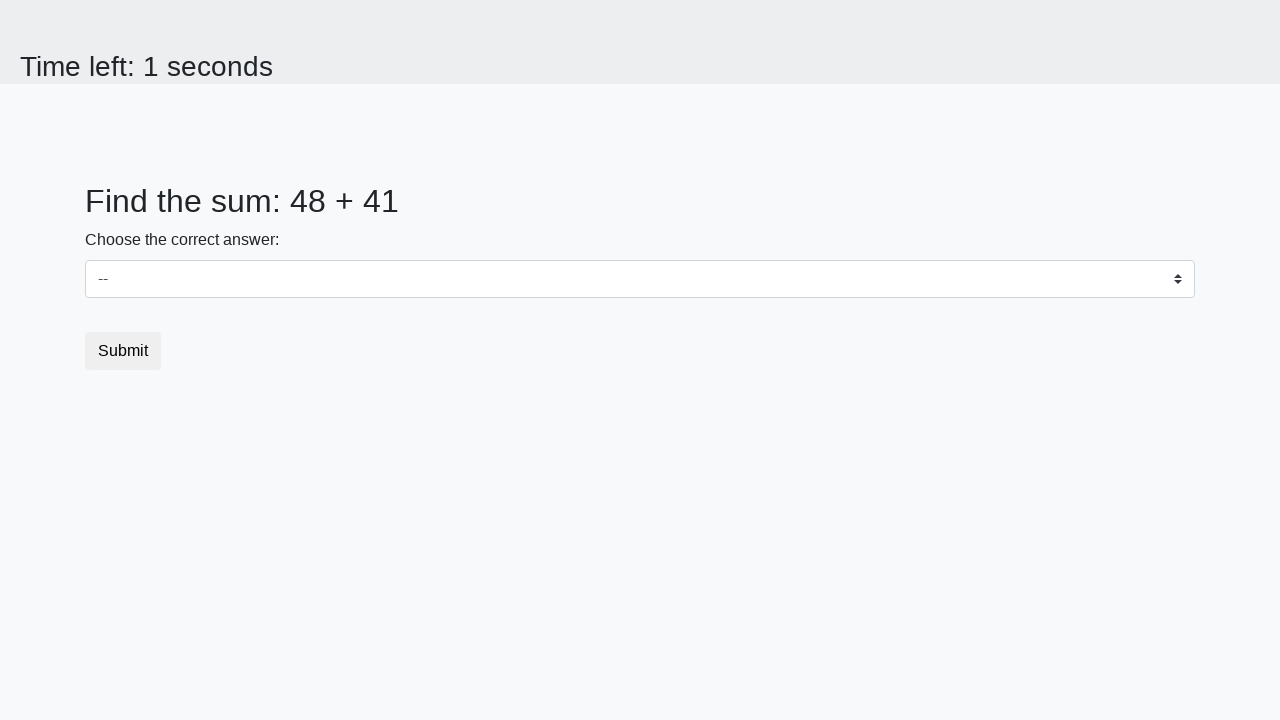